Tests search functionality by filling search field and pressing Enter to submit

Starting URL: https://www.toolsqa.com/selenium-training/

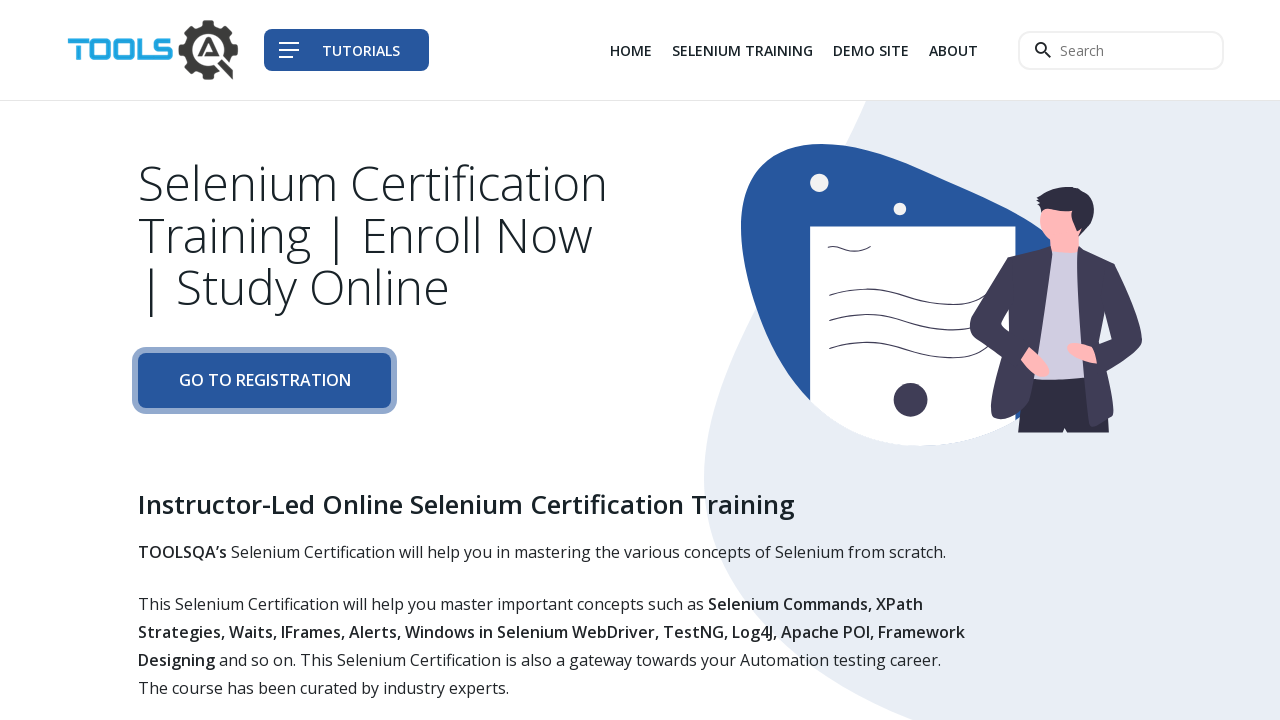

Filled second search placeholder with 'Selenium' on internal:attr=[placeholder="Search"i] >> nth=1
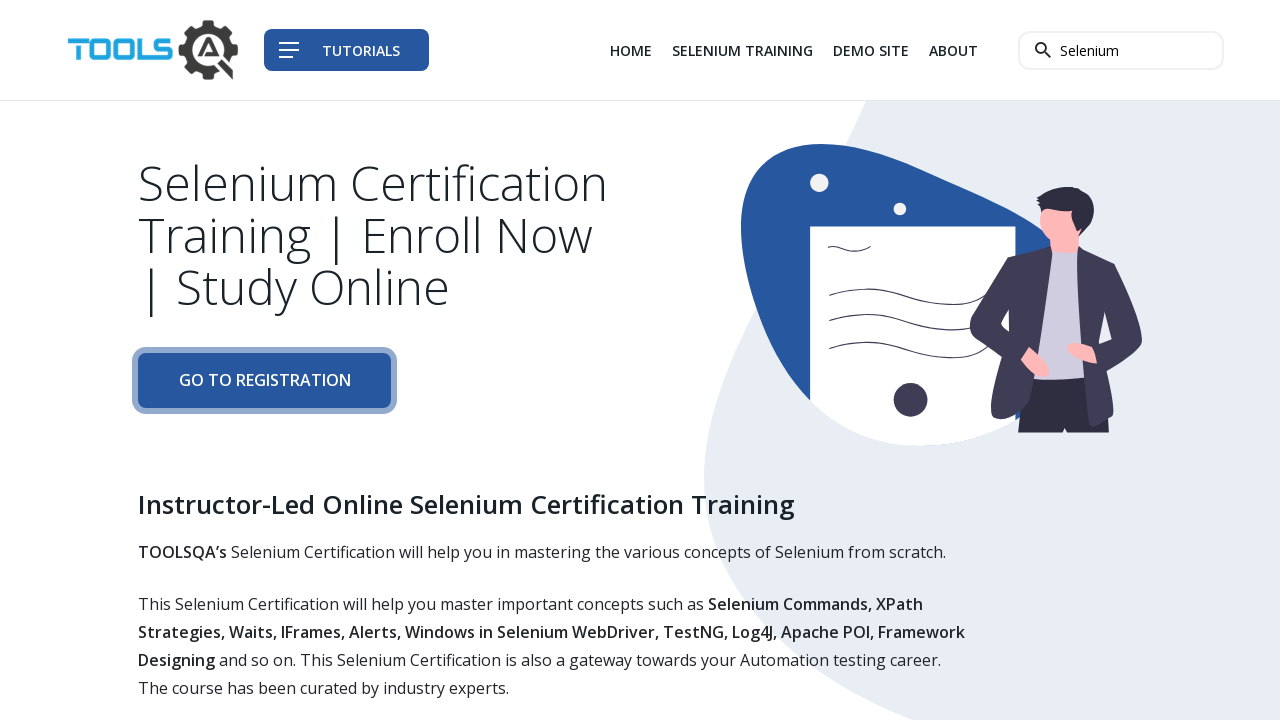

Pressed Enter to submit search for 'Selenium' on internal:attr=[placeholder="Search"i] >> nth=1
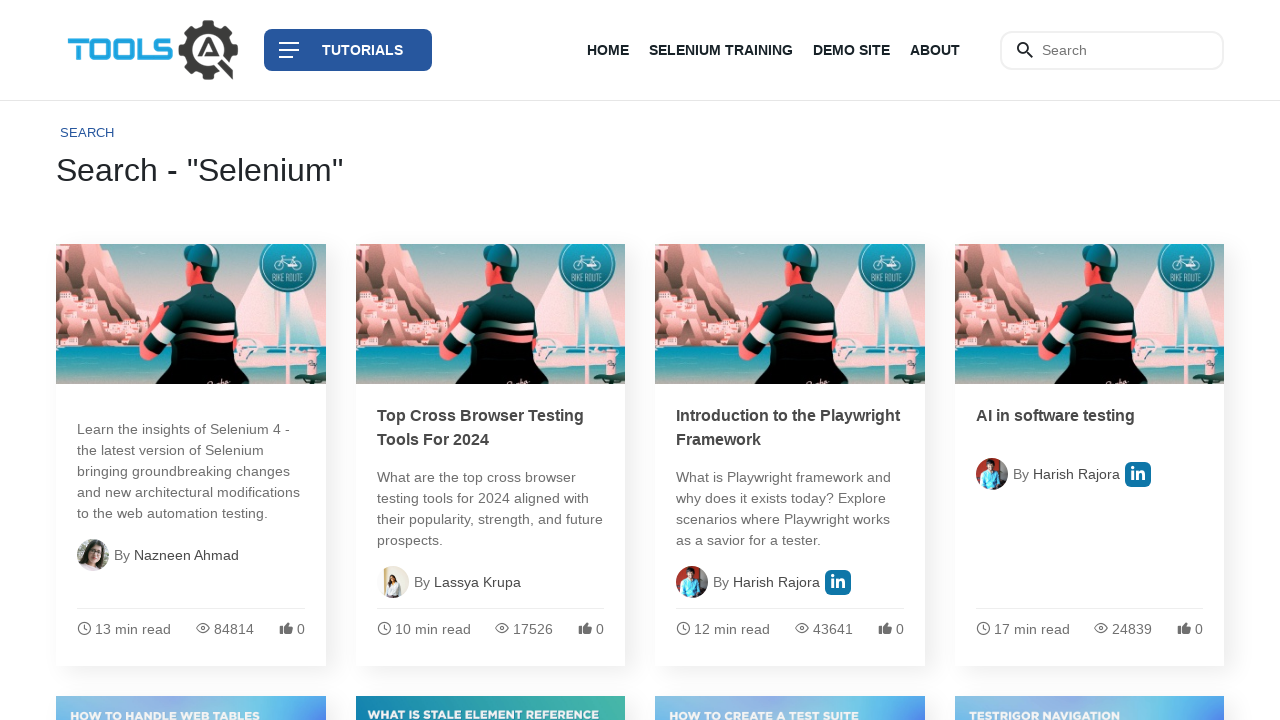

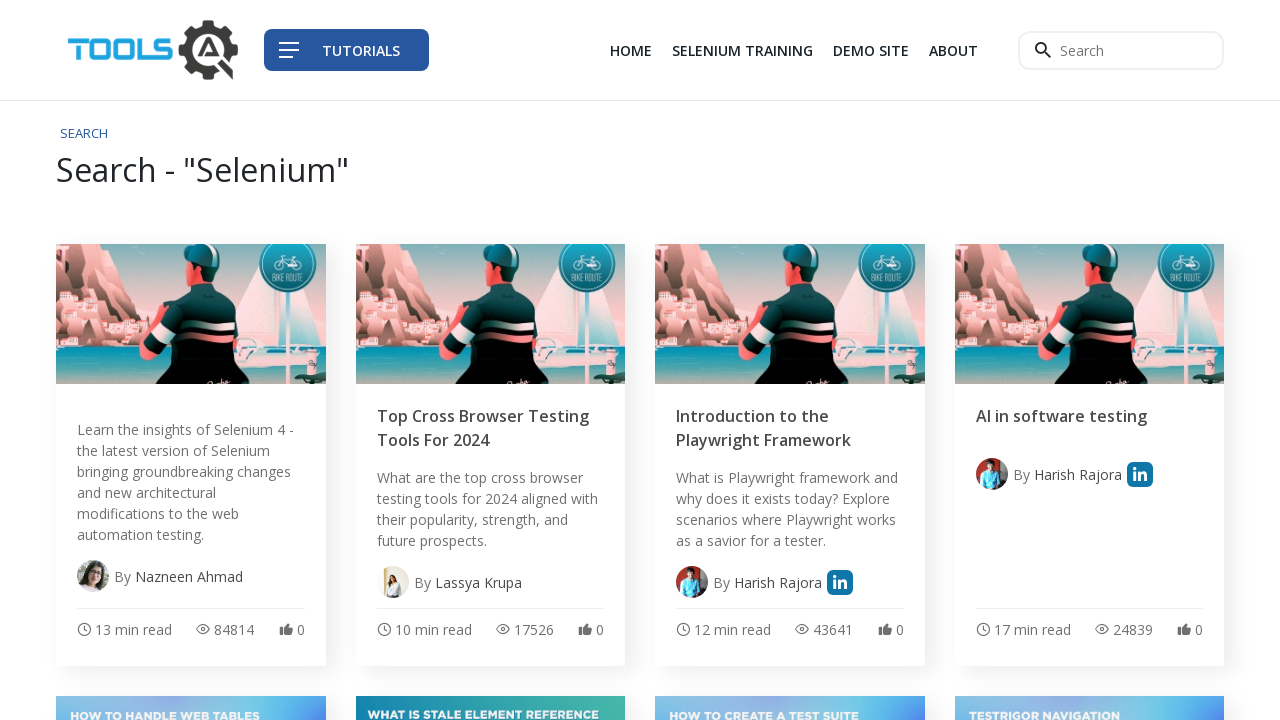